Tests opening multiple browser windows by clicking on Help, Privacy, and Terms links from Google signup page, then demonstrates window handle management

Starting URL: https://accounts.google.com/signup

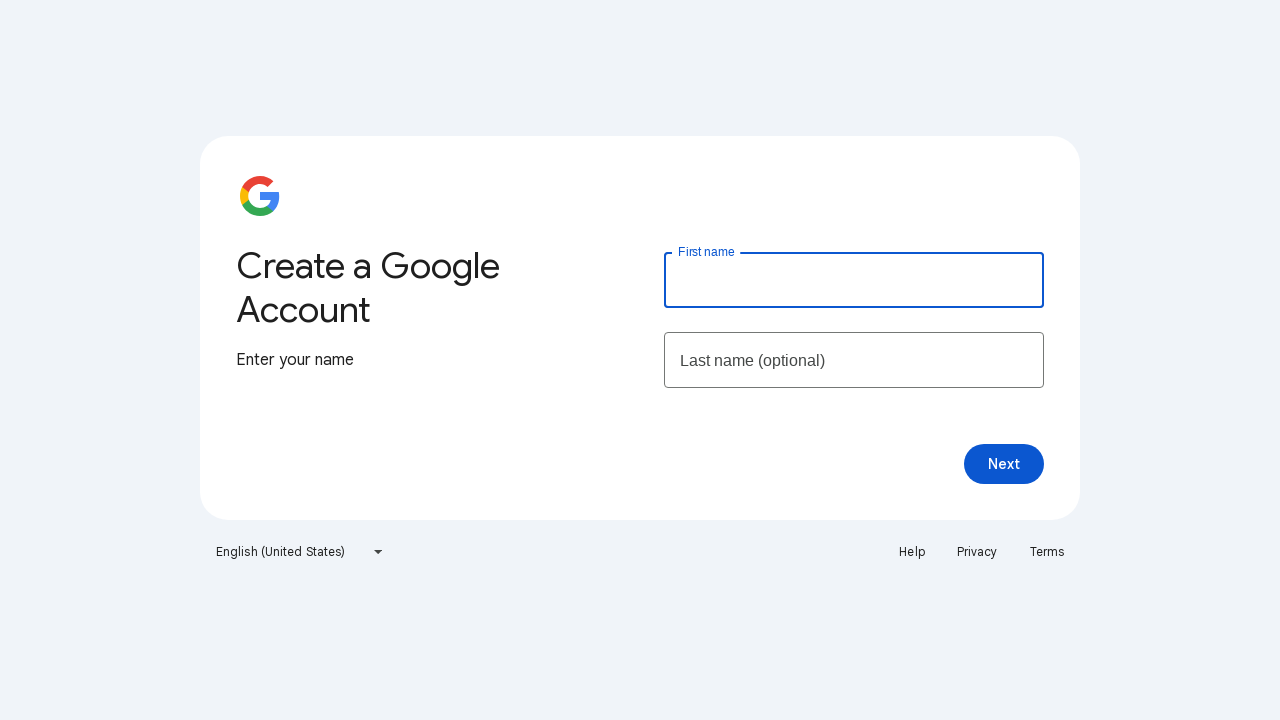

Clicked Help link to open new window at (912, 552) on a:has-text('Help')
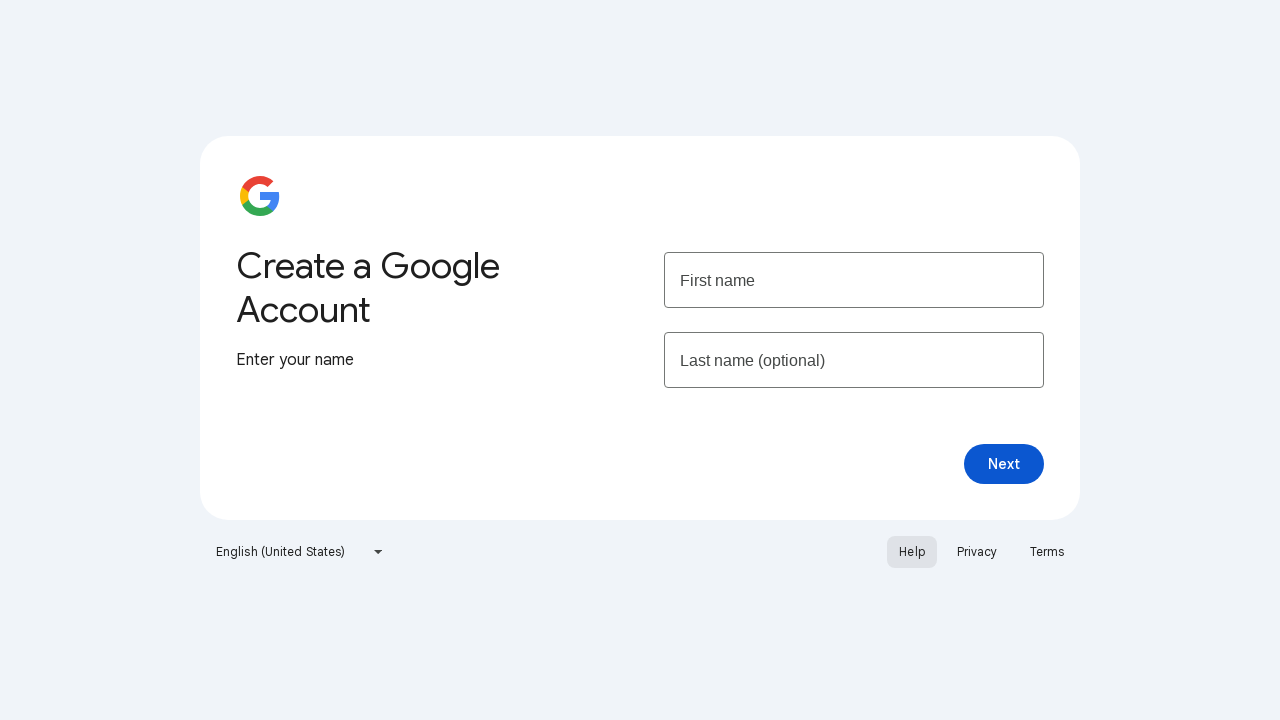

Clicked Privacy link to open new window at (977, 552) on a:has-text('Privacy')
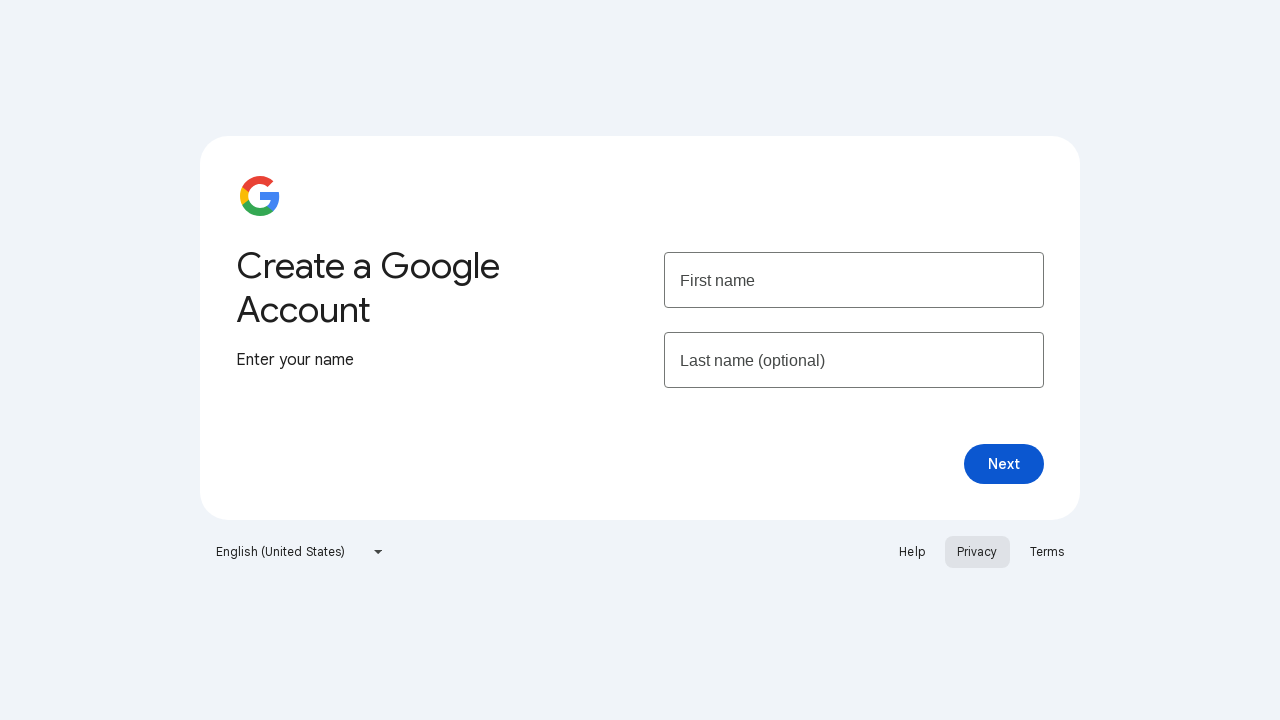

Clicked Terms link to open new window at (1047, 552) on a:has-text('Terms')
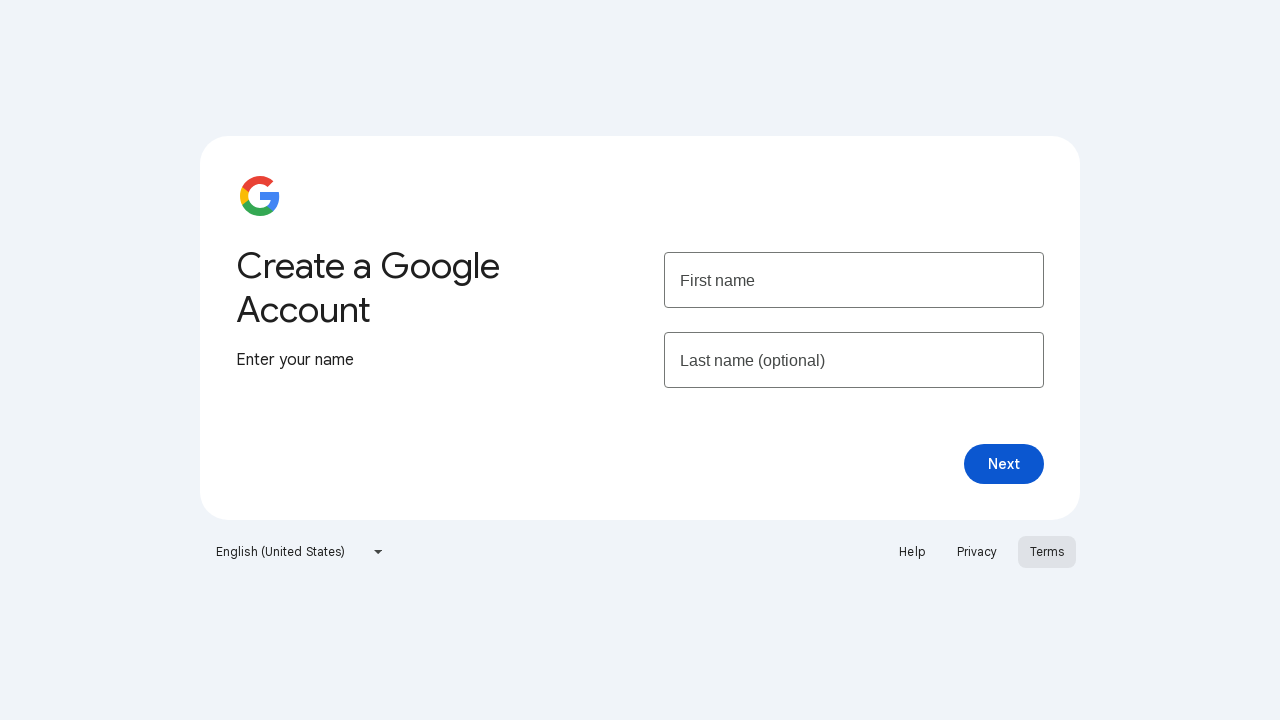

Retrieved all open windows - total count: 4
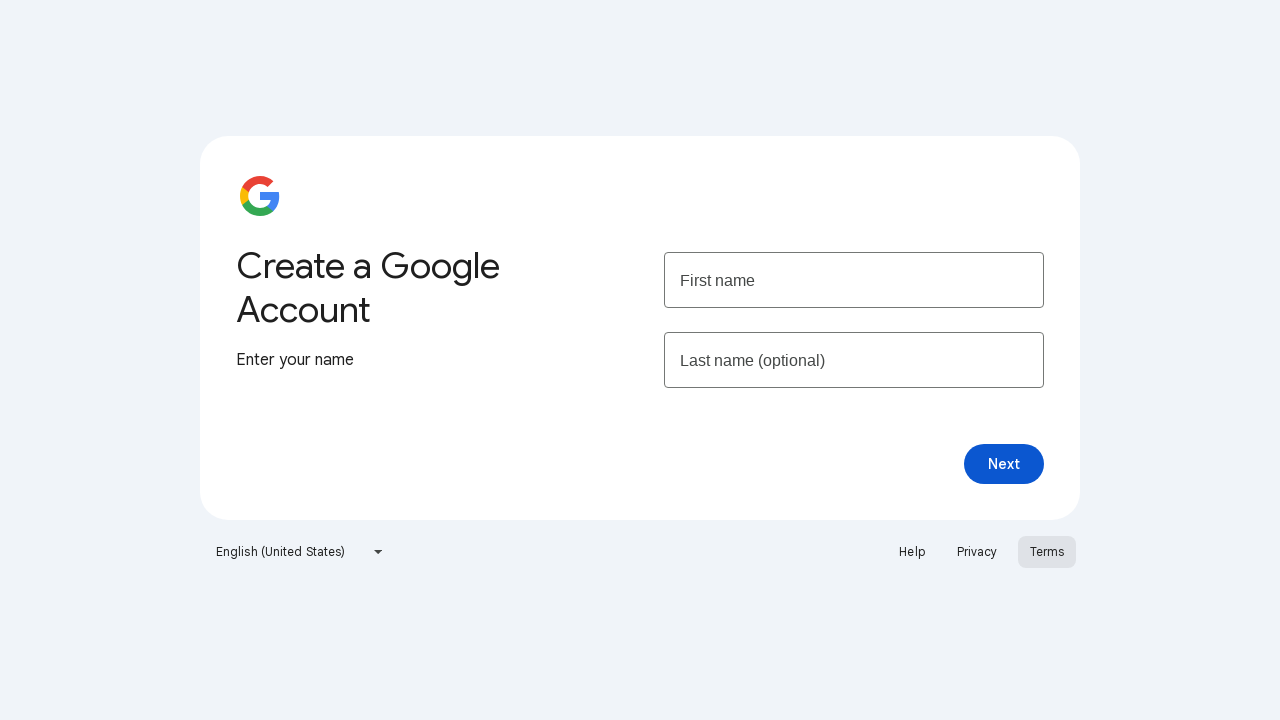

Verified current page URL: https://accounts.google.com/lifecycle/steps/signup/name?dsh=S-1926928478:1772058407674289&flowEntry=SignUp&flowName=GlifWebSignIn&TL=AHU8sQtrqpChna6wMxXzLxMLFTKVDHds7SFWDrDykuEeyco9kEtPIRwyd1oepG8U&continue=https://accounts.google.com/ManageAccount?nc%3D1
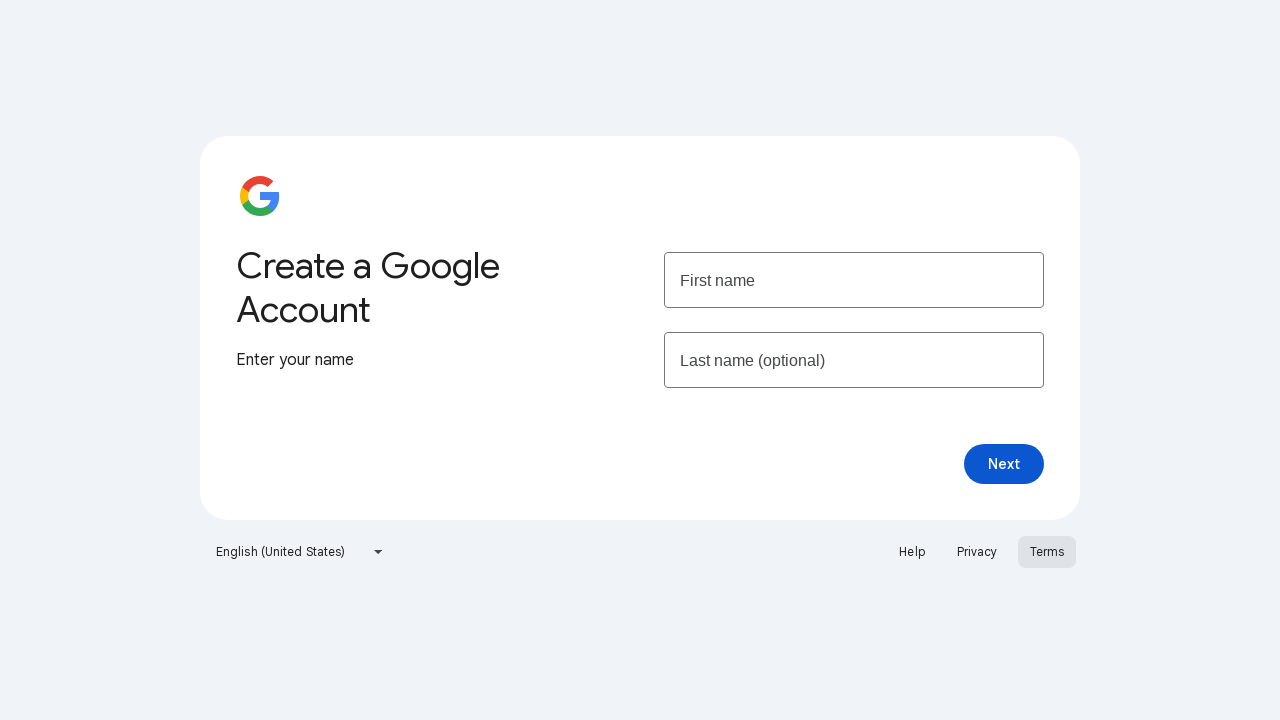

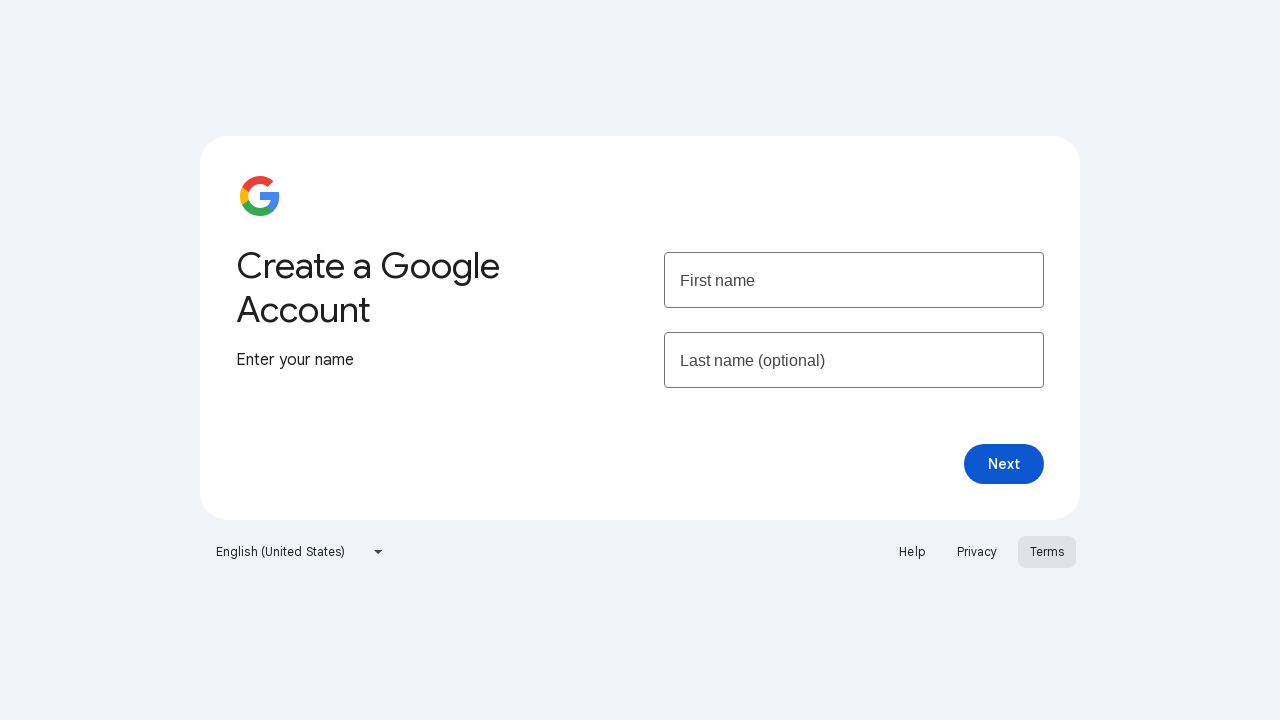